Tests dynamic loading functionality by clicking Start button and waiting for "Hello World!" text to appear

Starting URL: https://the-internet.herokuapp.com/dynamic_loading/1

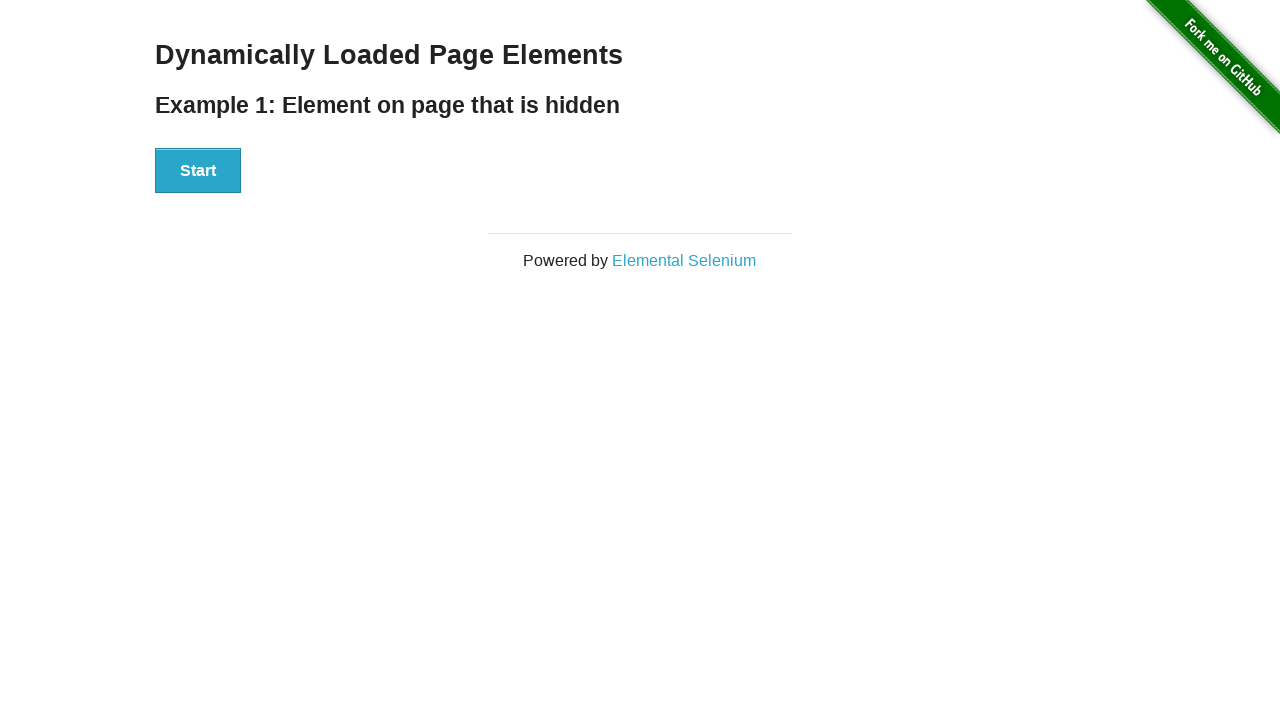

Clicked Start button to trigger dynamic loading at (198, 171) on text='Start'
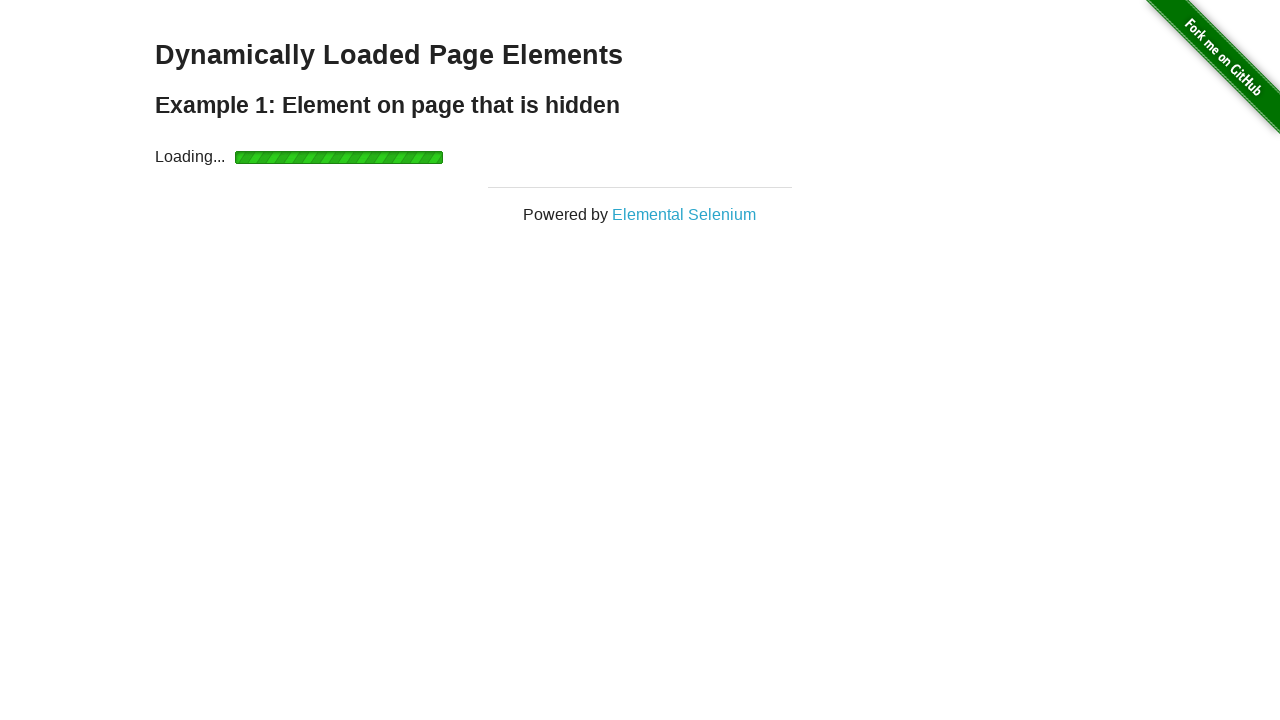

Waited for 'Hello World!' text to appear
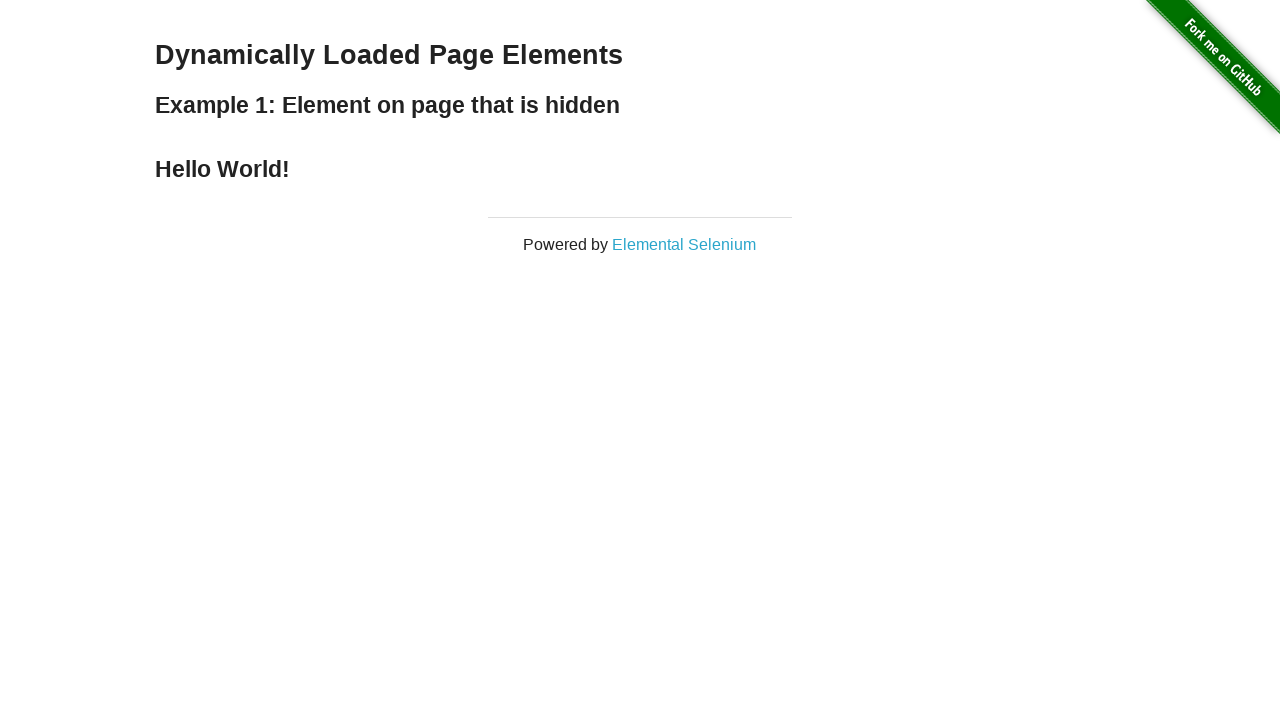

Located 'Hello World!' element
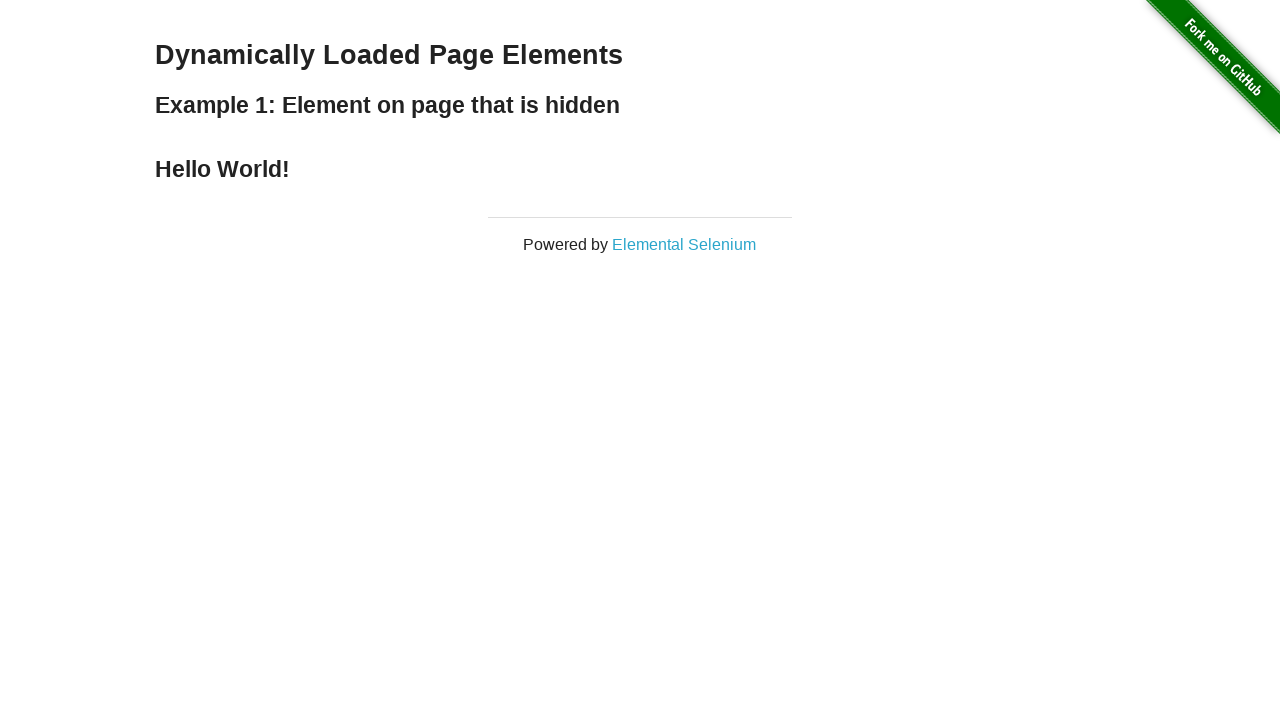

Verified 'Hello World!' element is visible
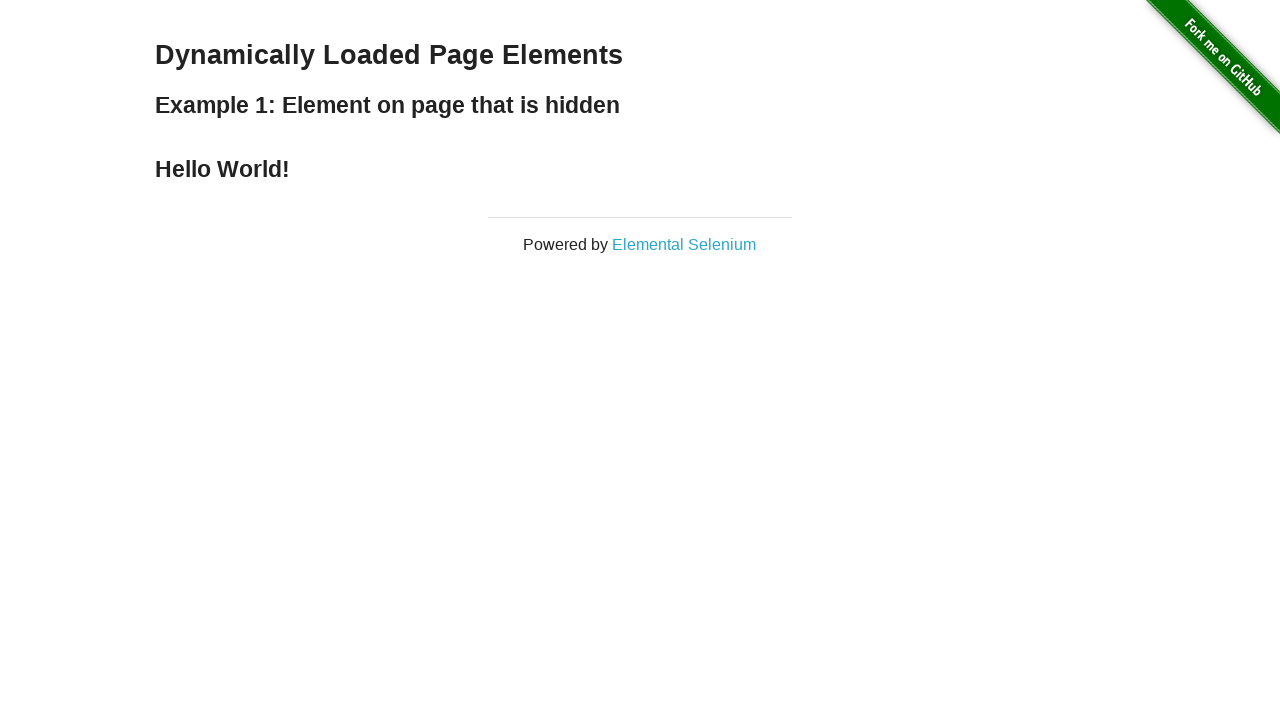

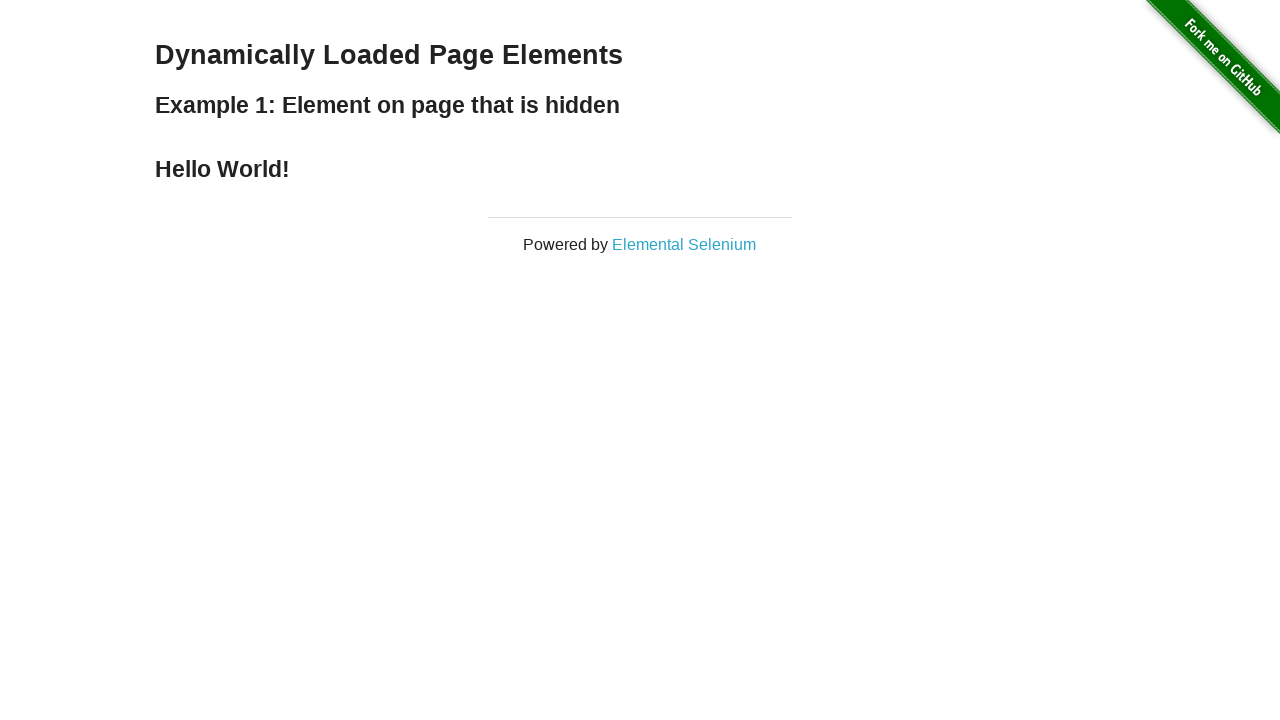